Tests radio button functionality by selecting different options and verifying their selection state

Starting URL: https://echoecho.com/htmlforms10.htm

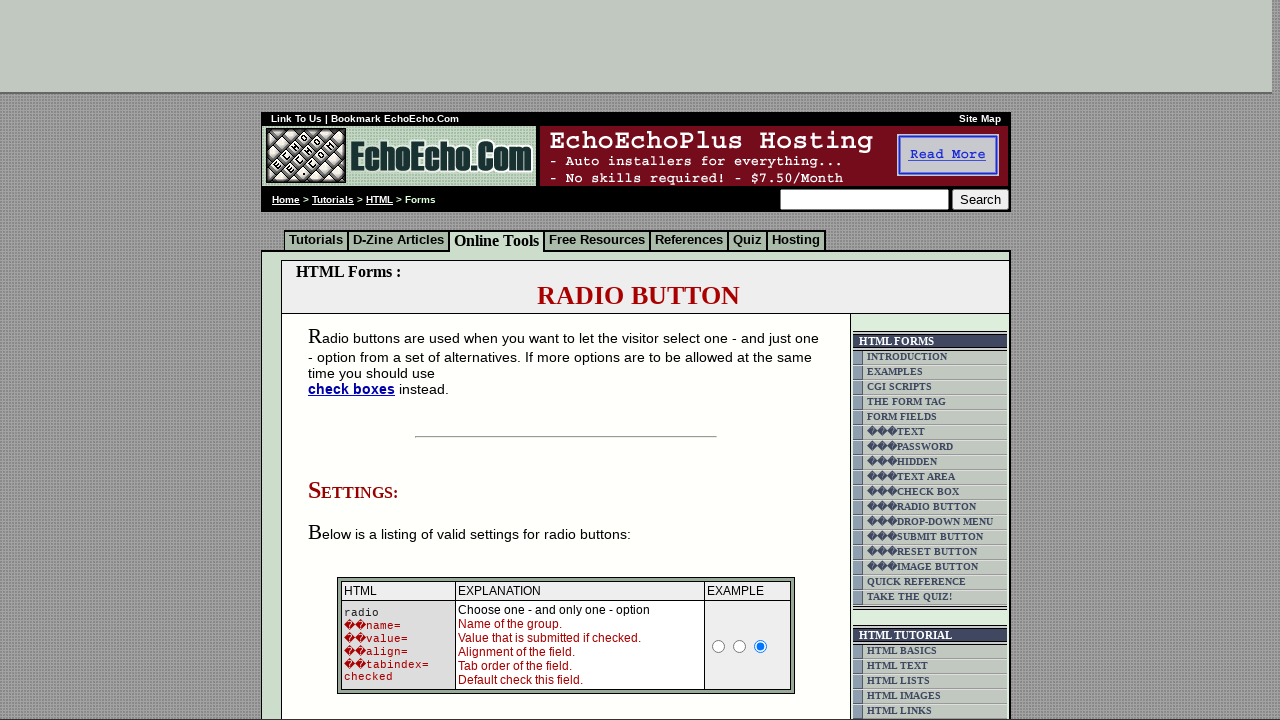

Waited for radio buttons with name 'group1' to be available
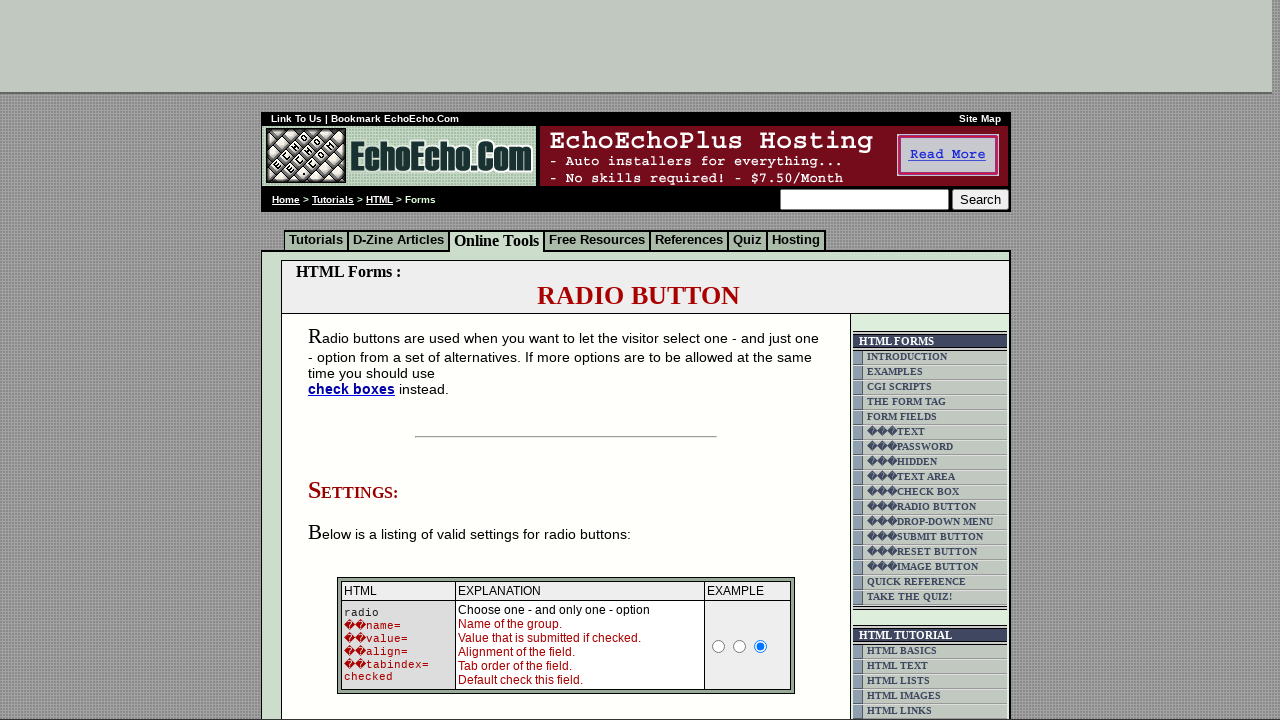

Retrieved all radio buttons from group1
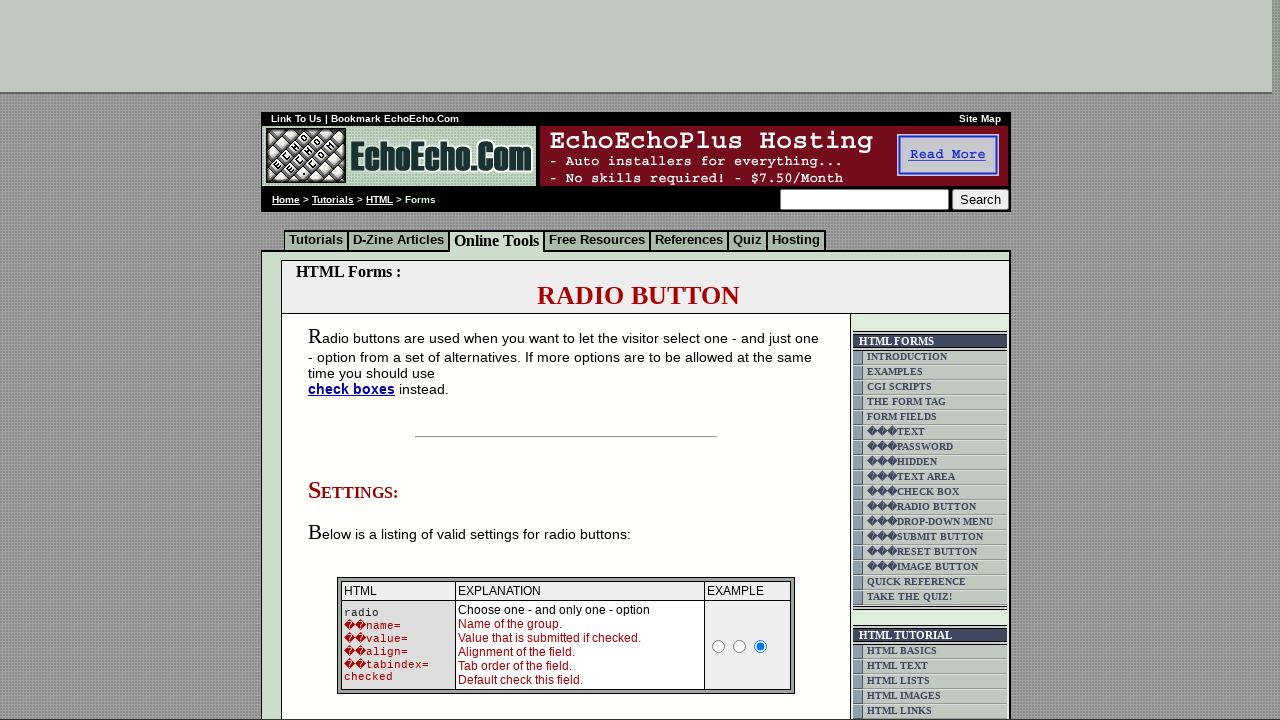

Logged initial state of all radio buttons
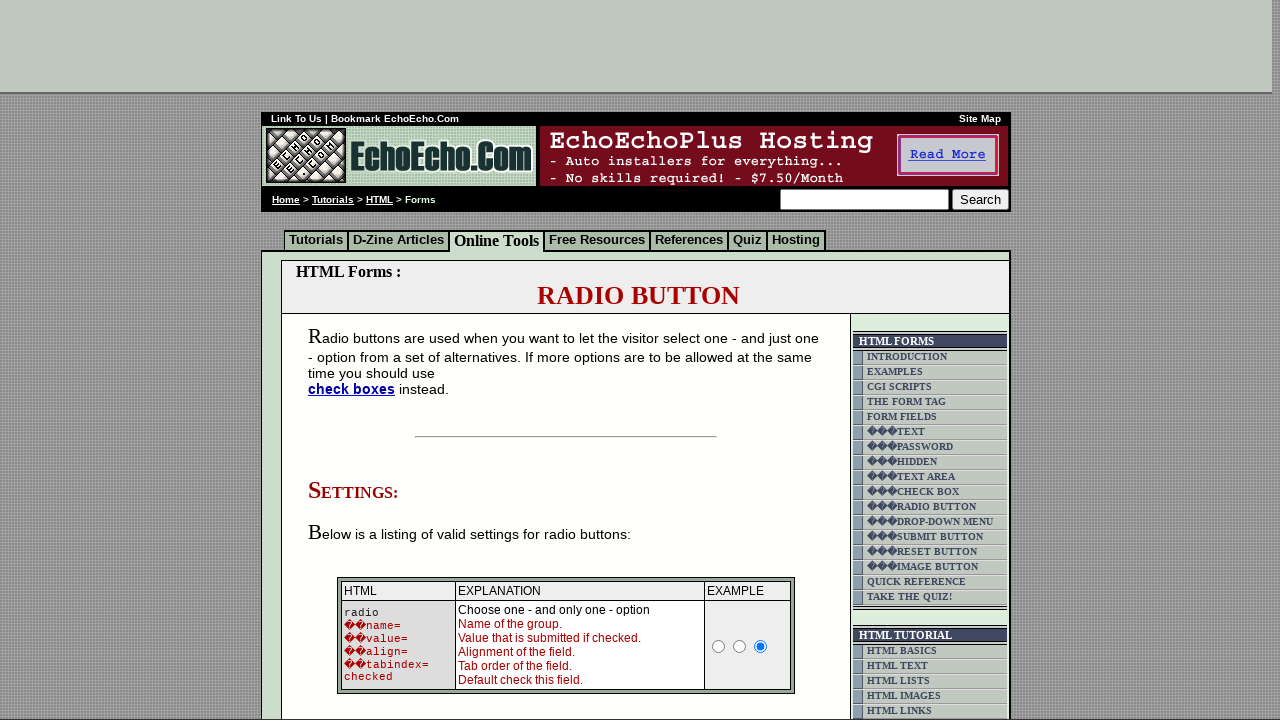

Clicked on Cheese radio button at (356, 360) on input[value='Cheese']
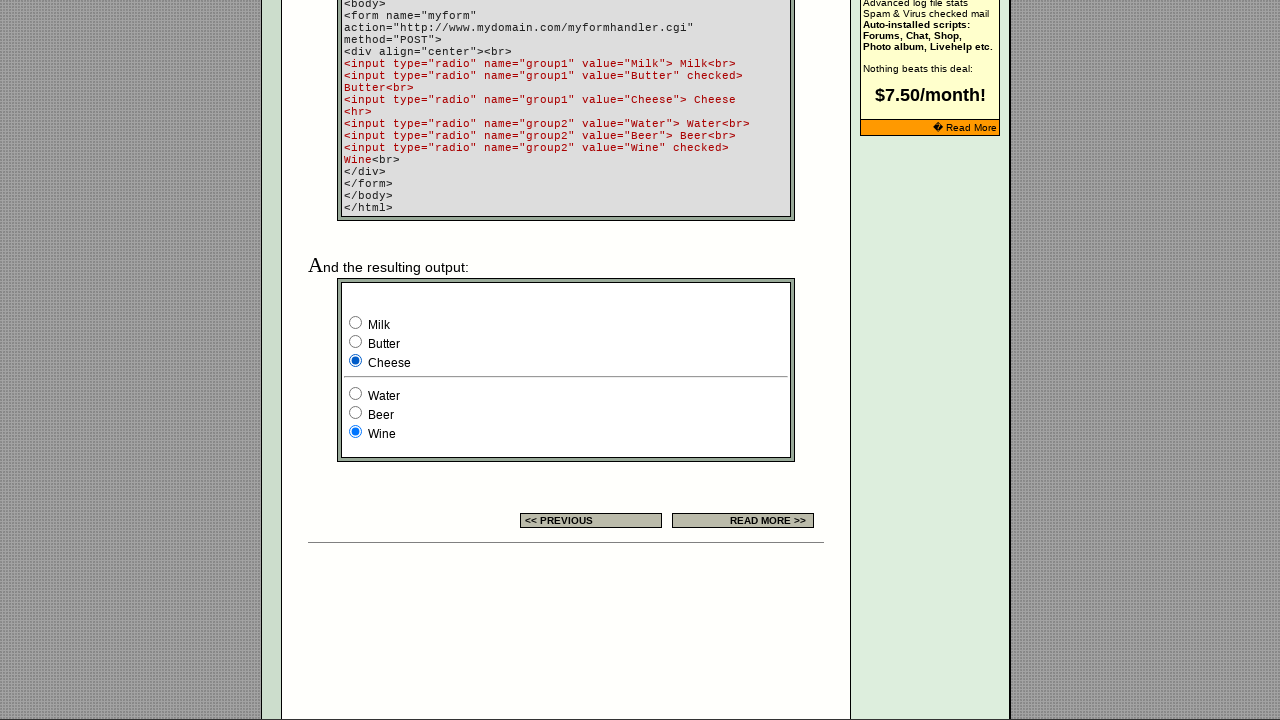

Logged state of all radio buttons after selecting Cheese
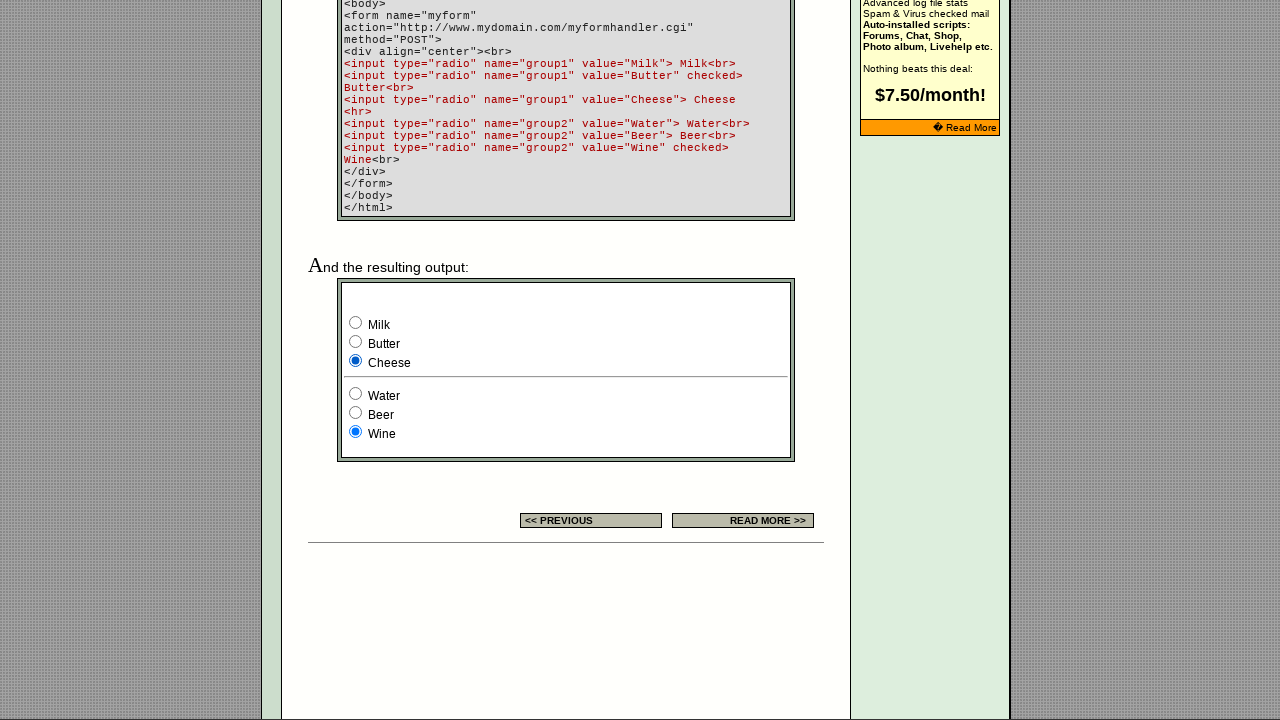

Clicked on Butter radio button at (356, 342) on input[value='Butter']
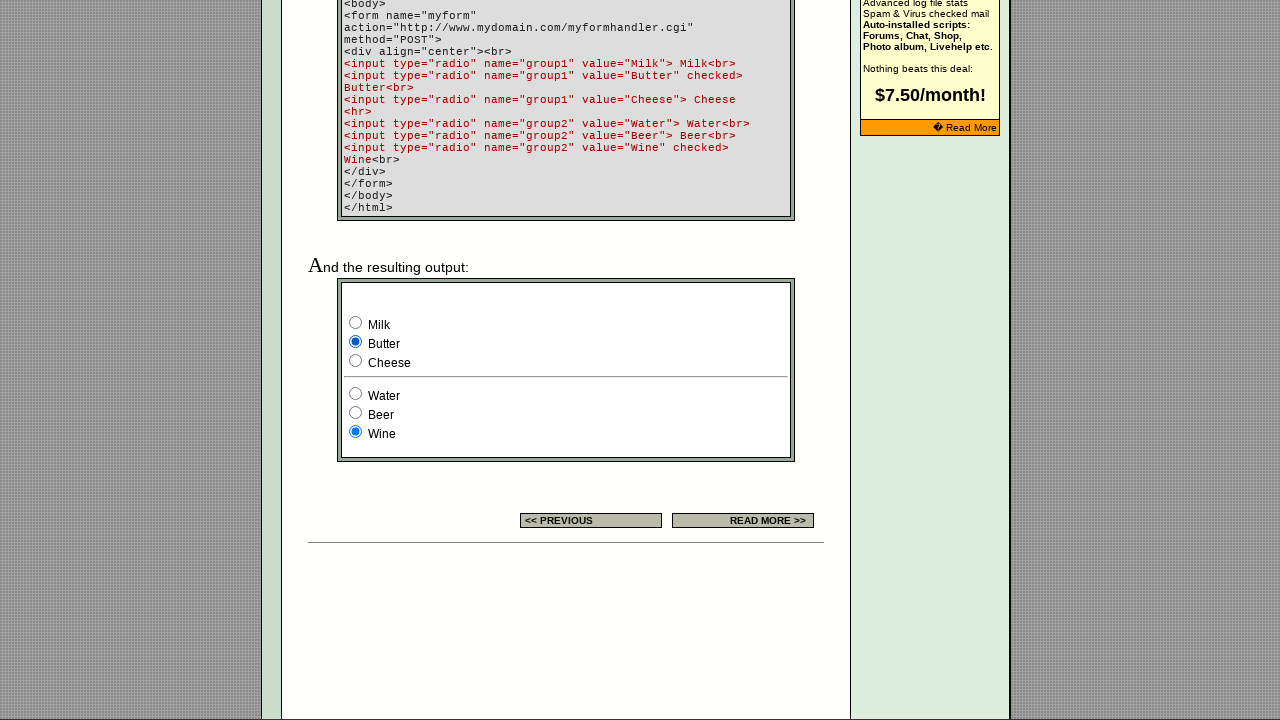

Logged currently selected radio button after selecting Butter
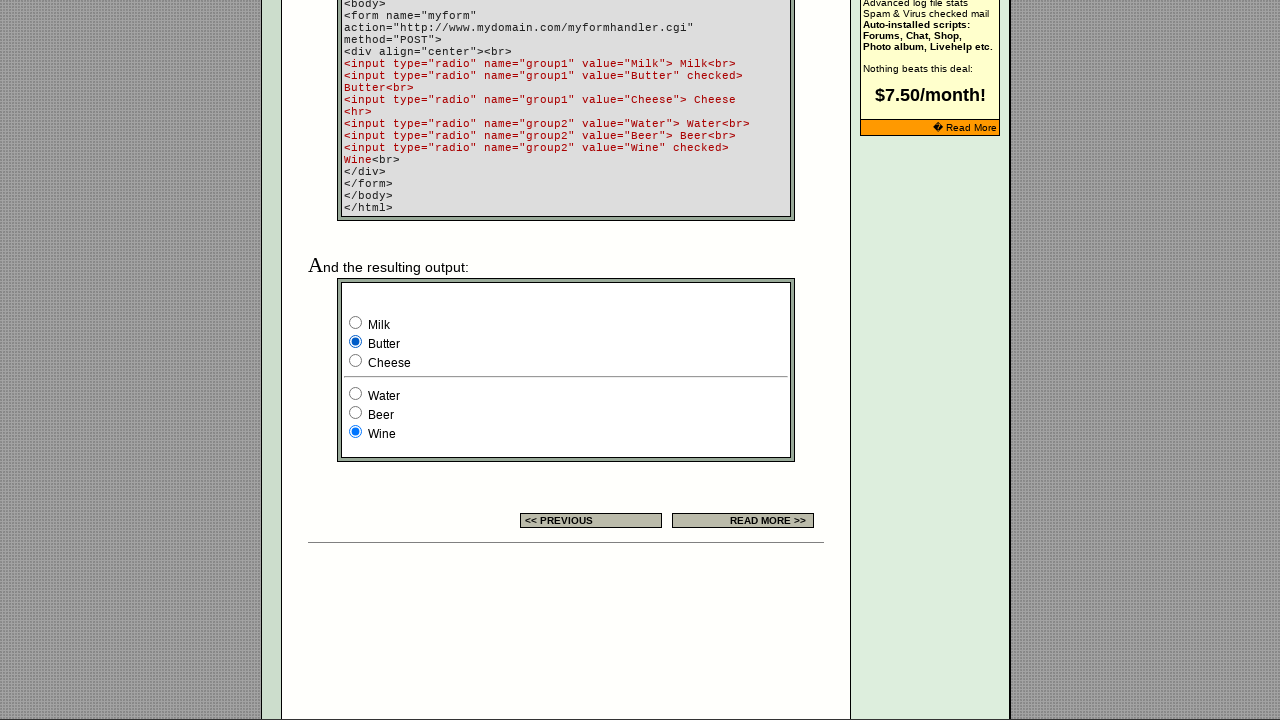

Clicked on Cheese radio button again at (356, 360) on input[value='Cheese']
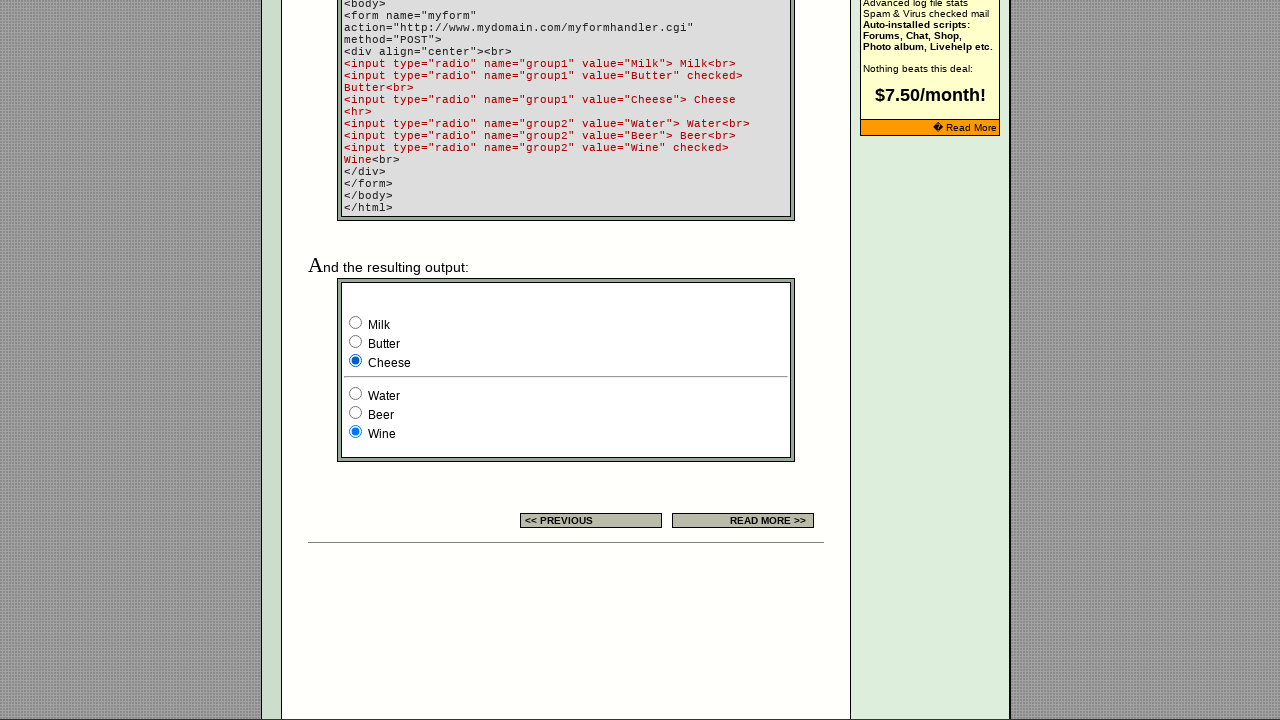

Logged currently selected radio button after selecting Cheese again
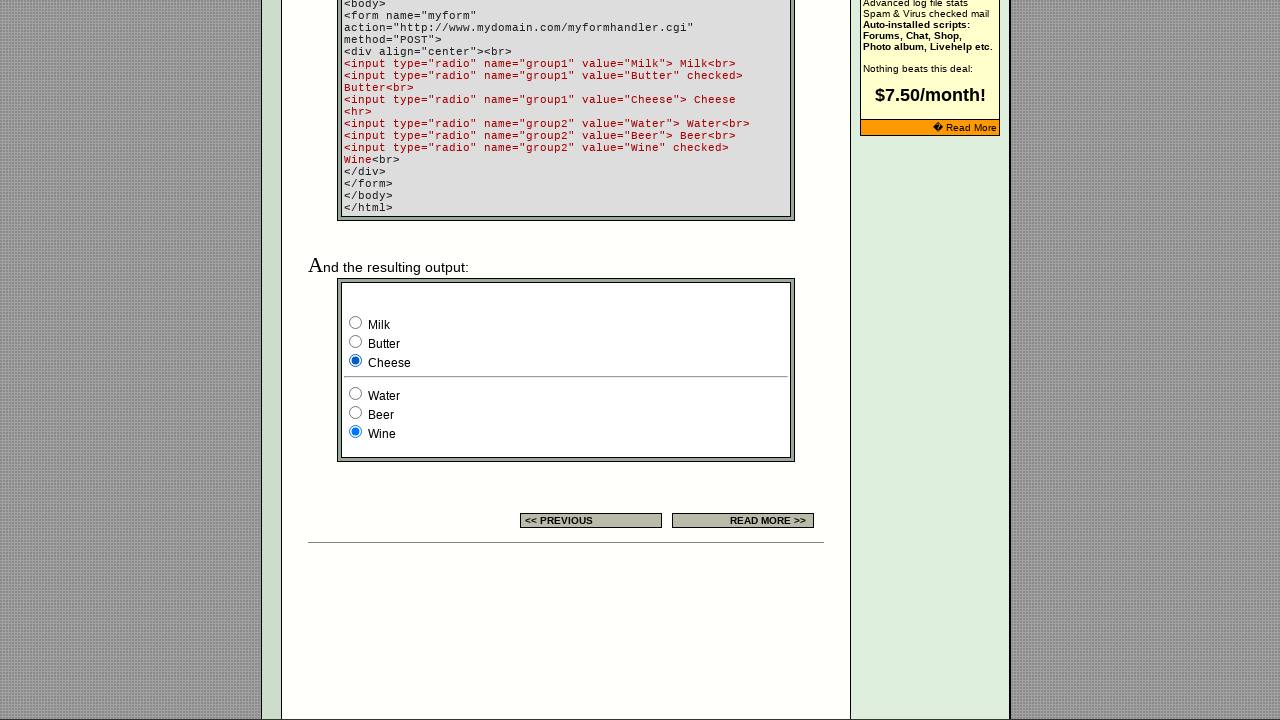

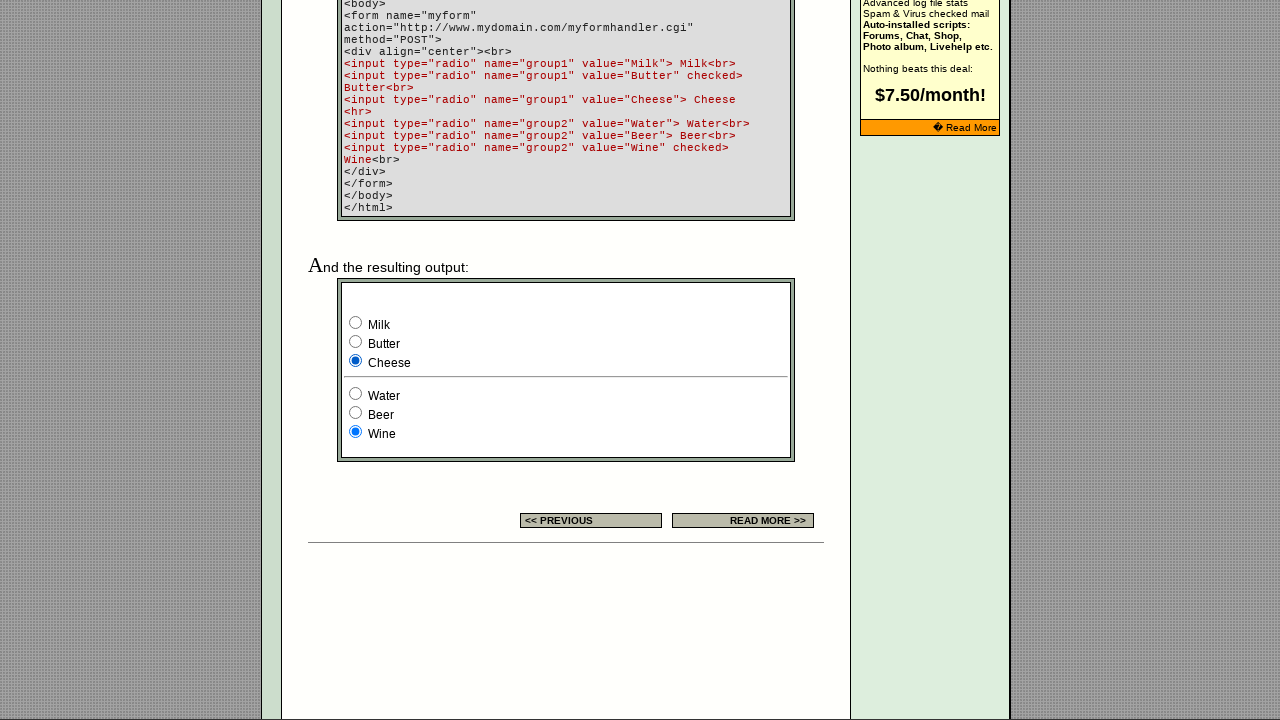